Tests different types of JavaScript alerts including simple alerts, confirmation dialogs, and prompt dialogs with text input

Starting URL: http://demo.automationtesting.in/Alerts.html

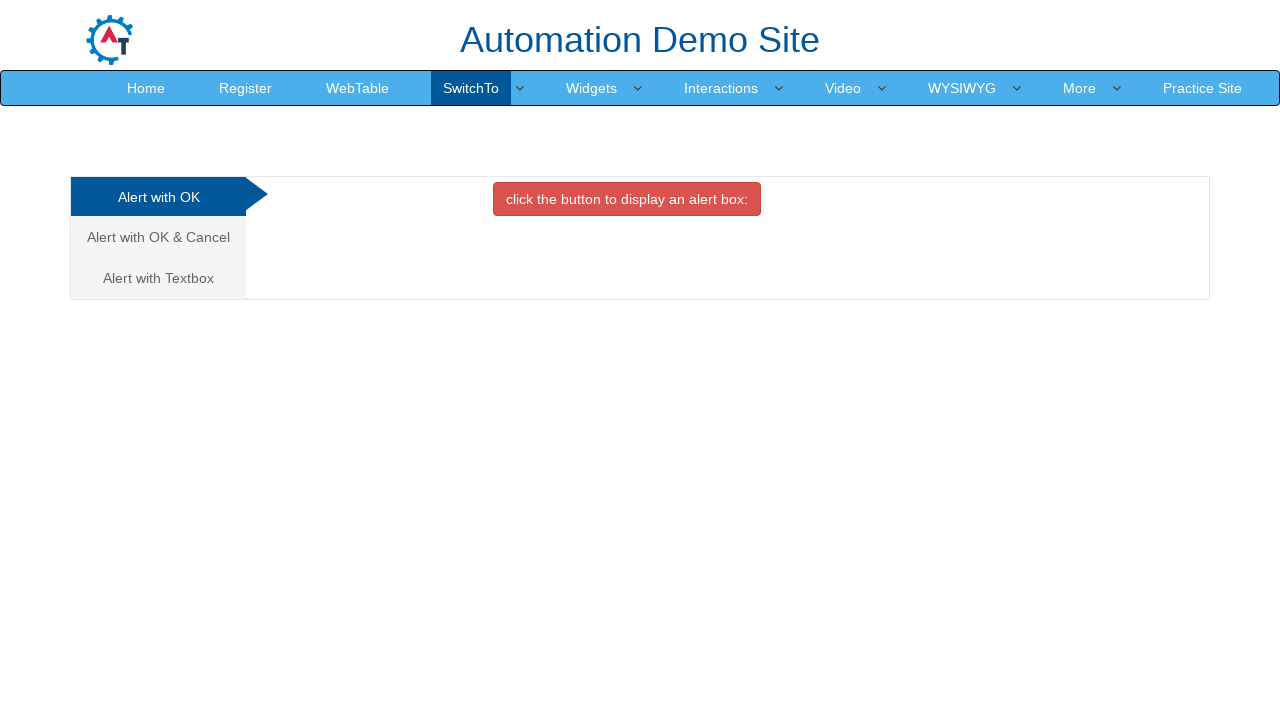

Clicked 'Alert with OK' tab at (158, 197) on xpath=//a[text()='Alert with OK ']
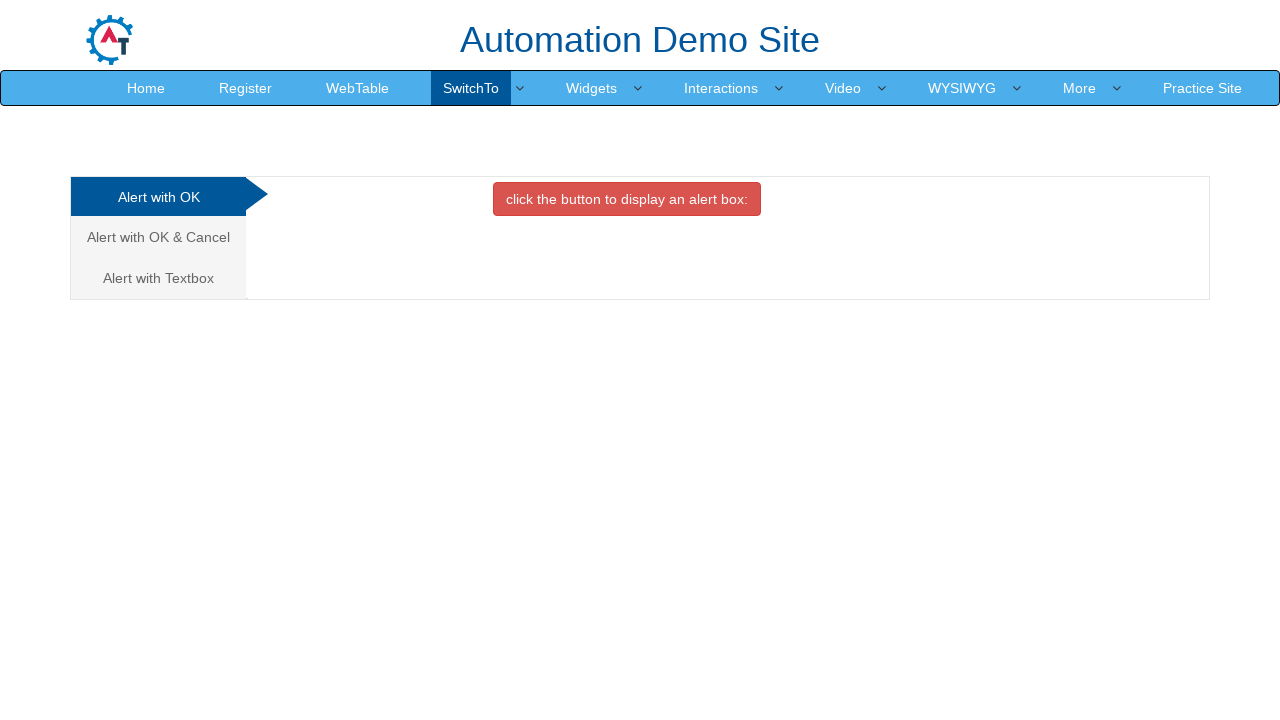

Clicked button to trigger simple alert at (627, 199) on xpath=//button[@onclick='alertbox()']
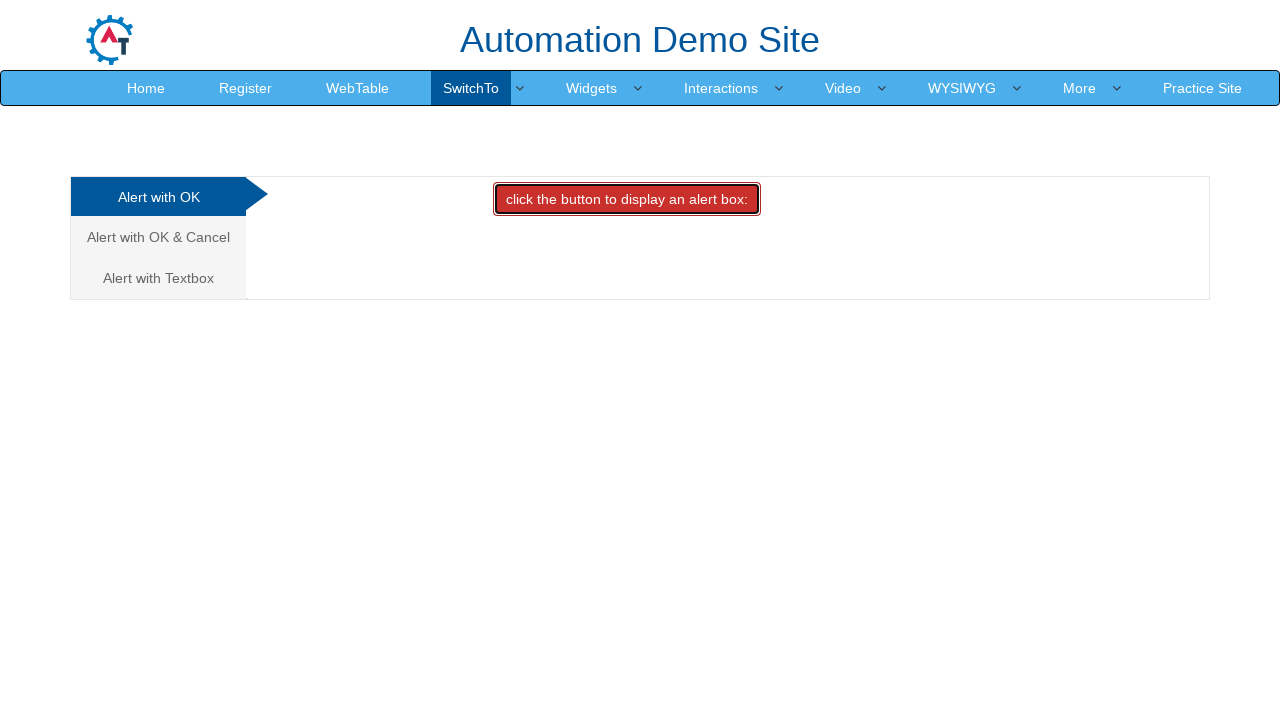

Accepted the simple alert dialog
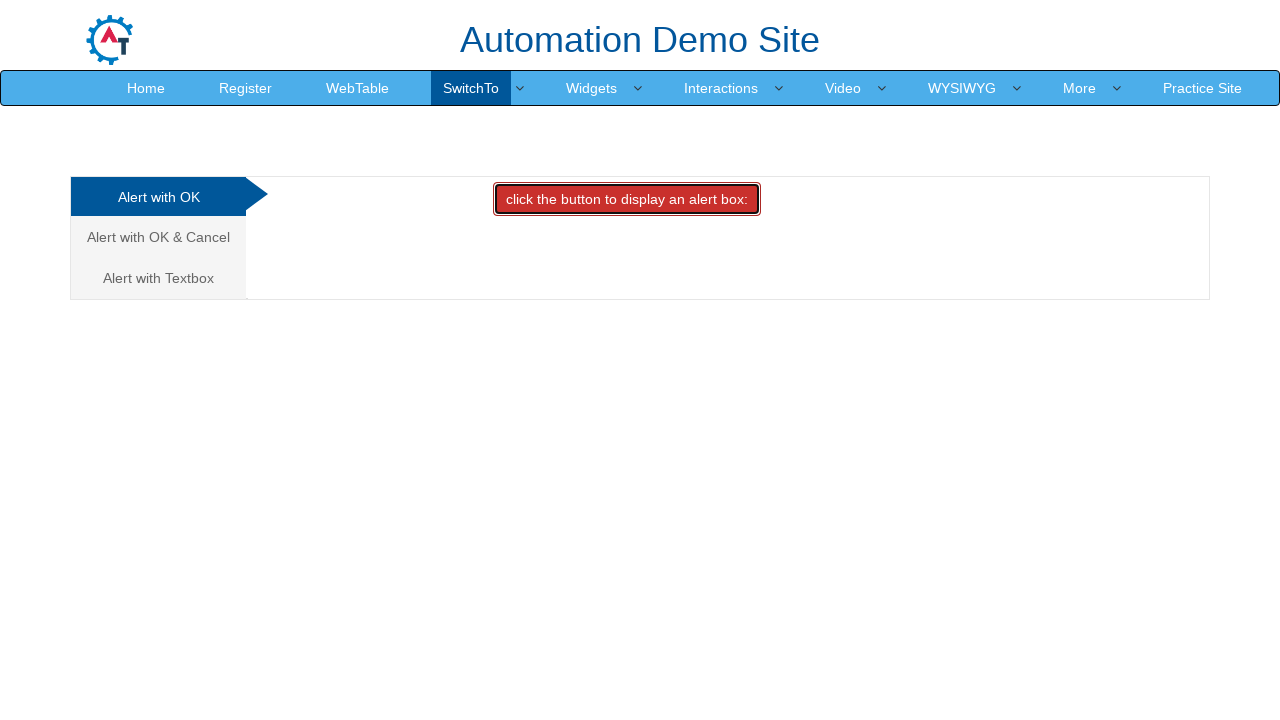

Clicked 'Alert with OK & Cancel' tab at (158, 237) on xpath=//a[text()='Alert with OK & Cancel ']
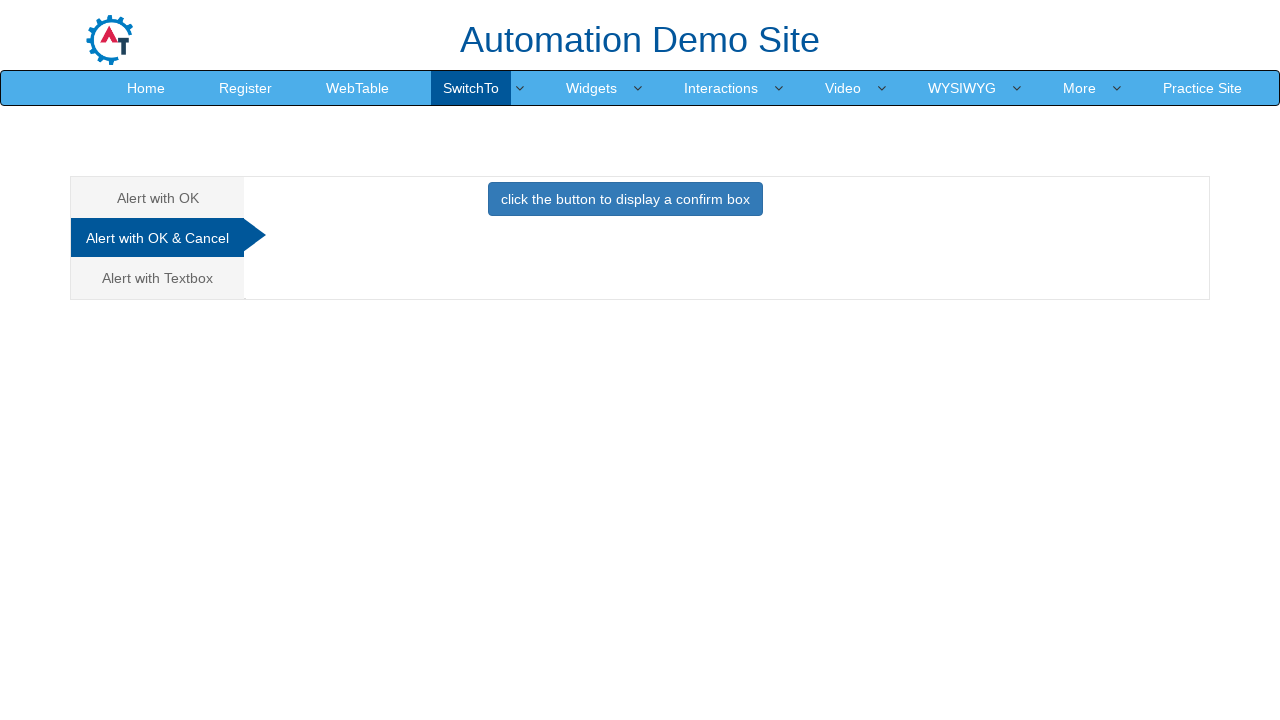

Clicked button to trigger confirmation dialog at (625, 199) on xpath=//button[@class='btn btn-primary']
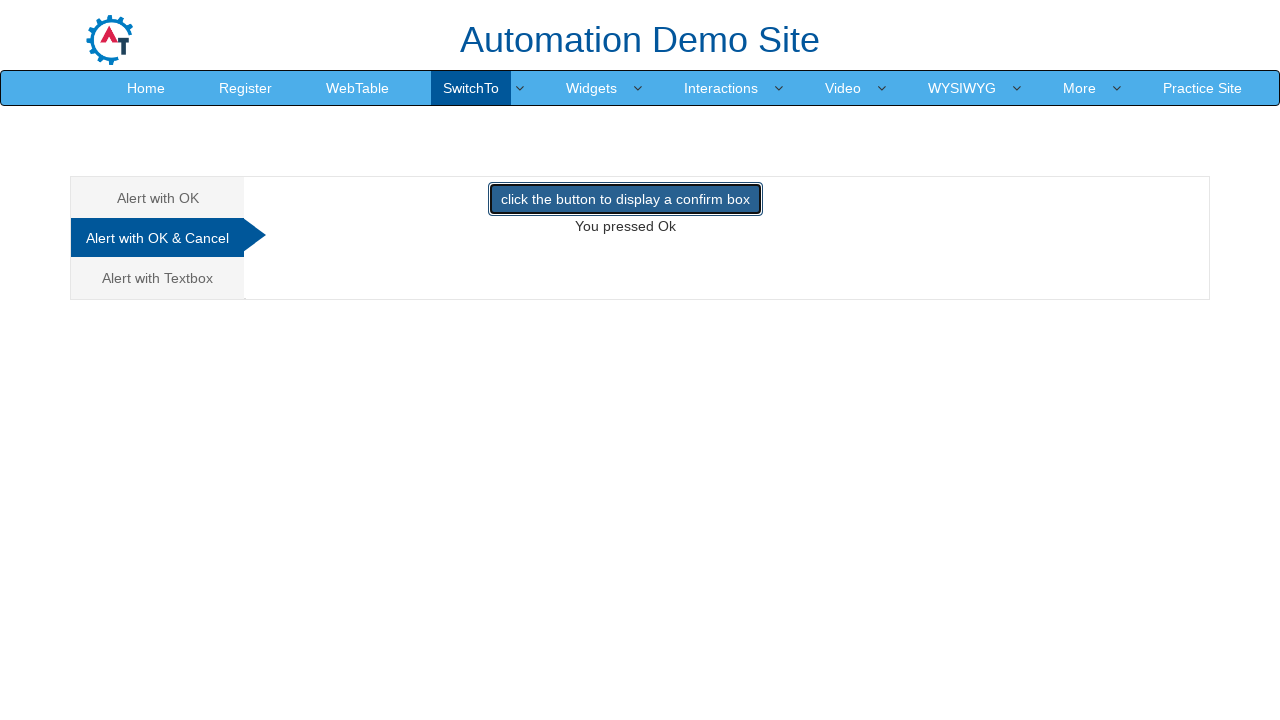

Dismissed the confirmation dialog
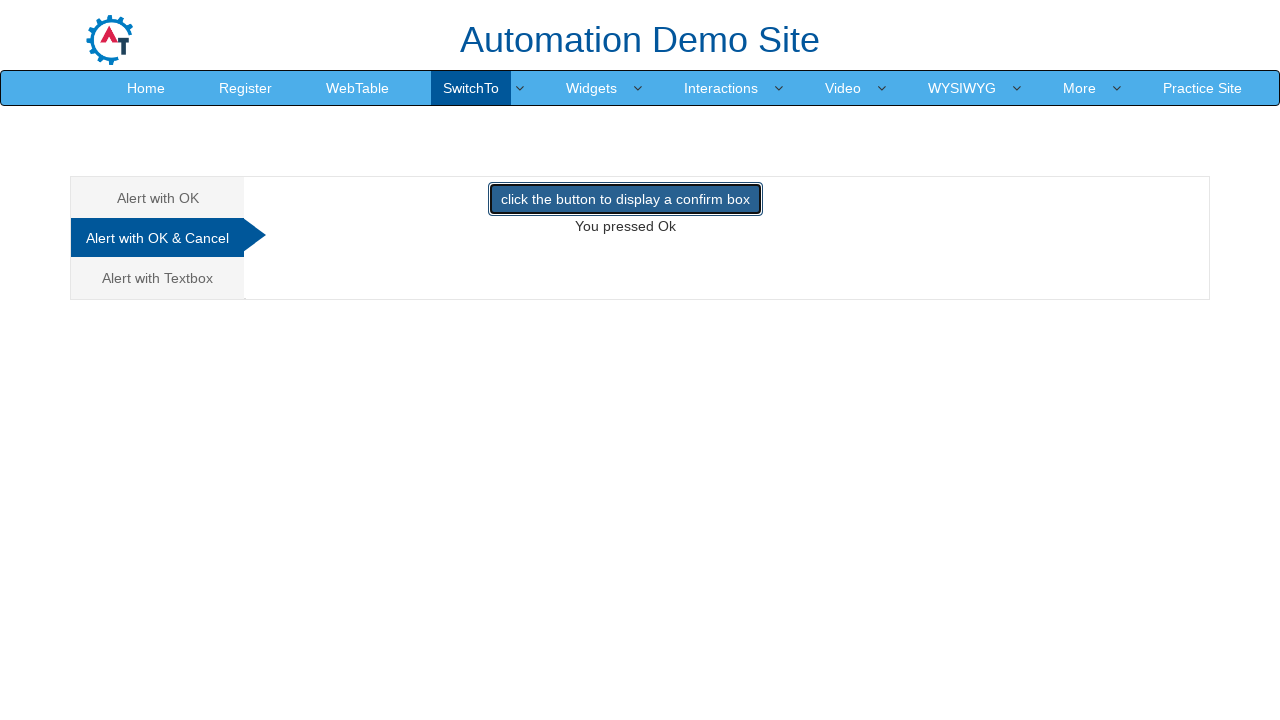

Clicked 'Alert with Textbox' tab at (158, 278) on xpath=//a[text()='Alert with Textbox ']
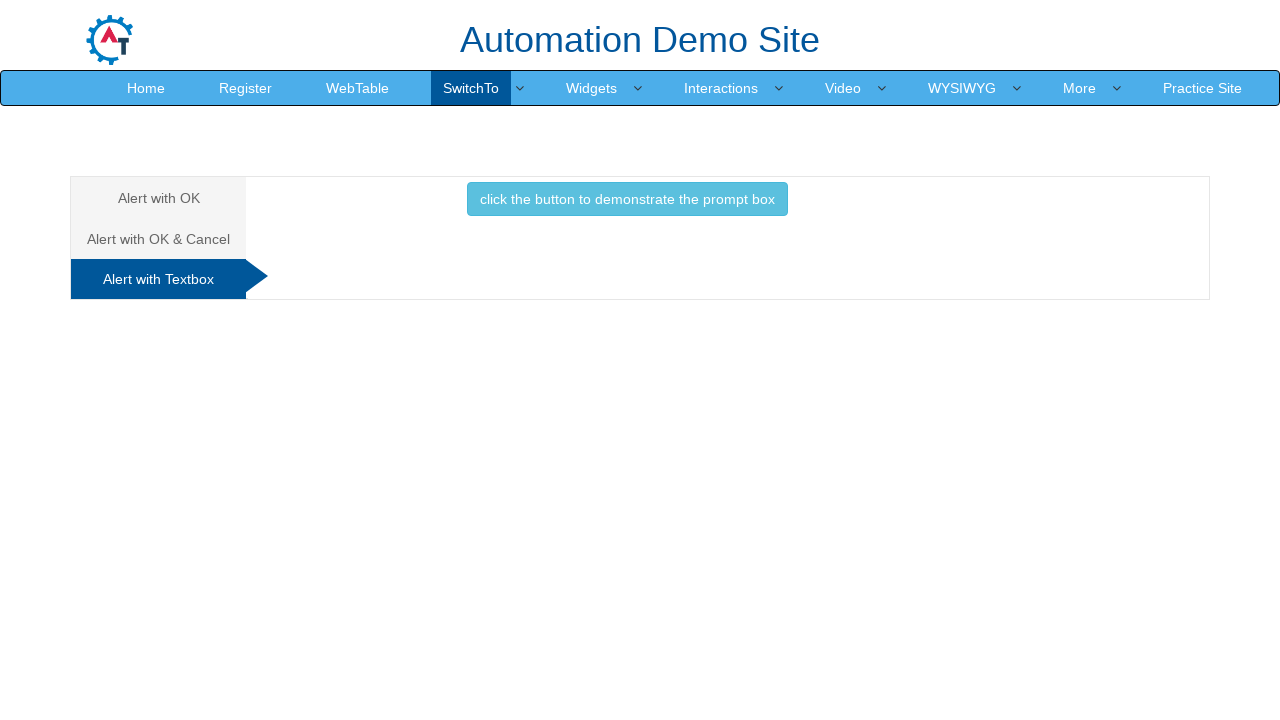

Clicked button to trigger prompt dialog at (627, 199) on xpath=//button[@onclick='promptbox()']
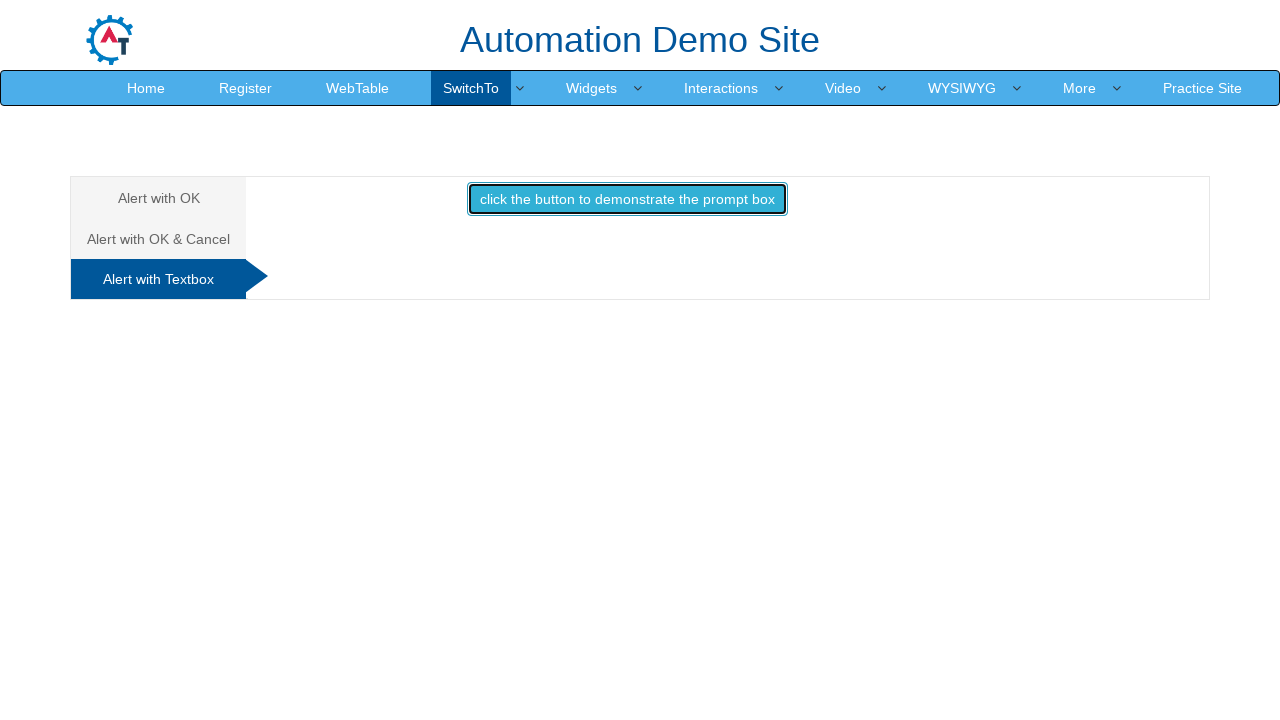

Accepted the prompt dialog with text 'satham'
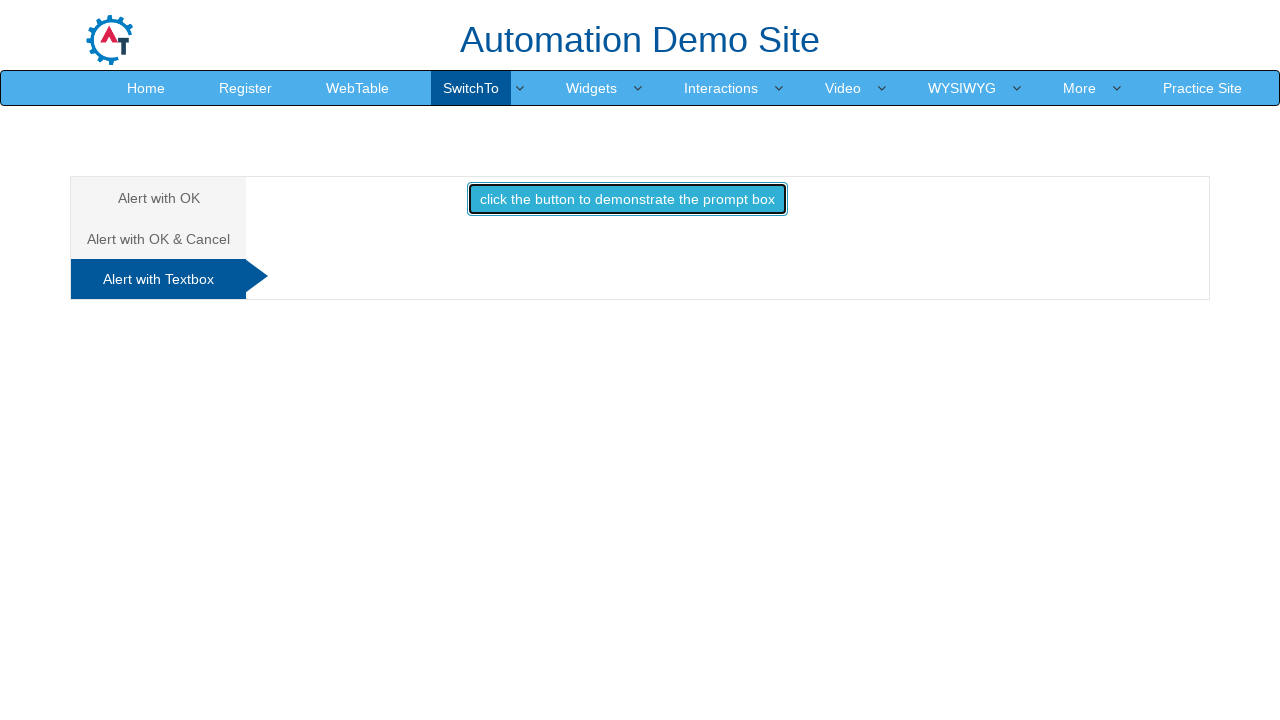

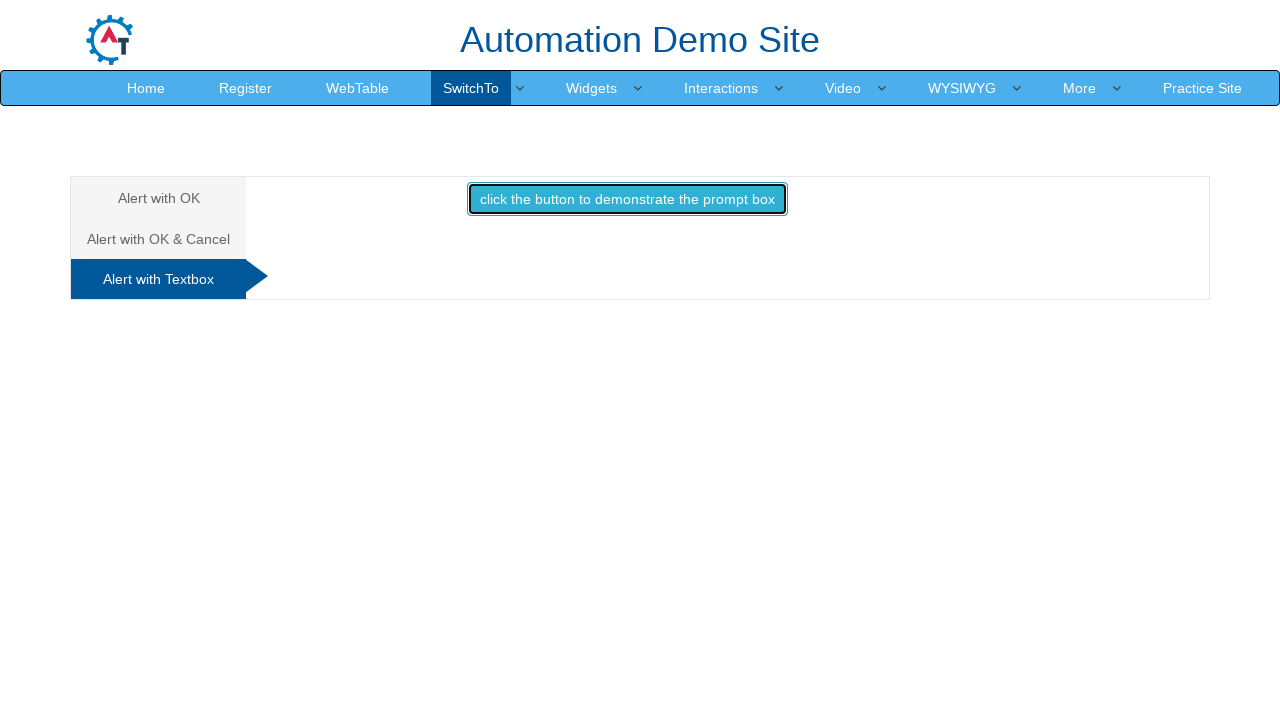